Tests the remove/add checkbox functionality by clicking Remove to hide the checkbox, then Add to restore it.

Starting URL: https://the-internet.herokuapp.com/dynamic_controls

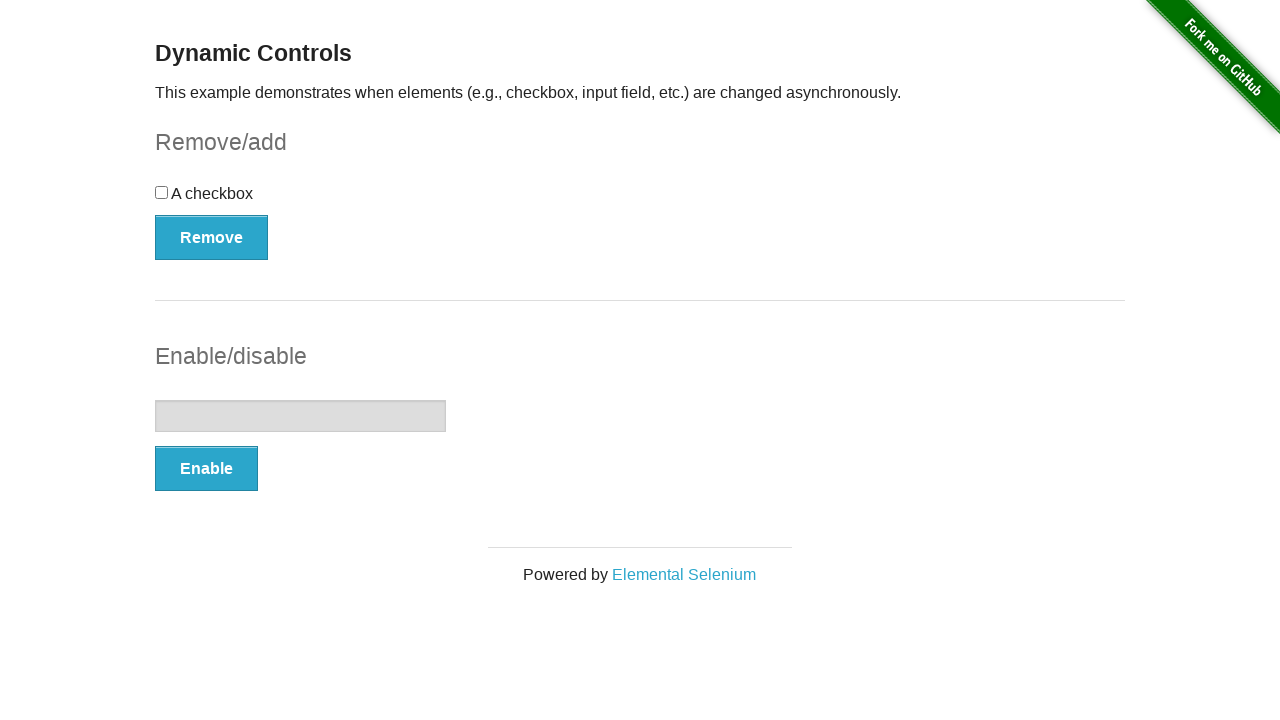

Clicked Remove button to hide the checkbox at (212, 237) on internal:role=button[name="Remove"i]
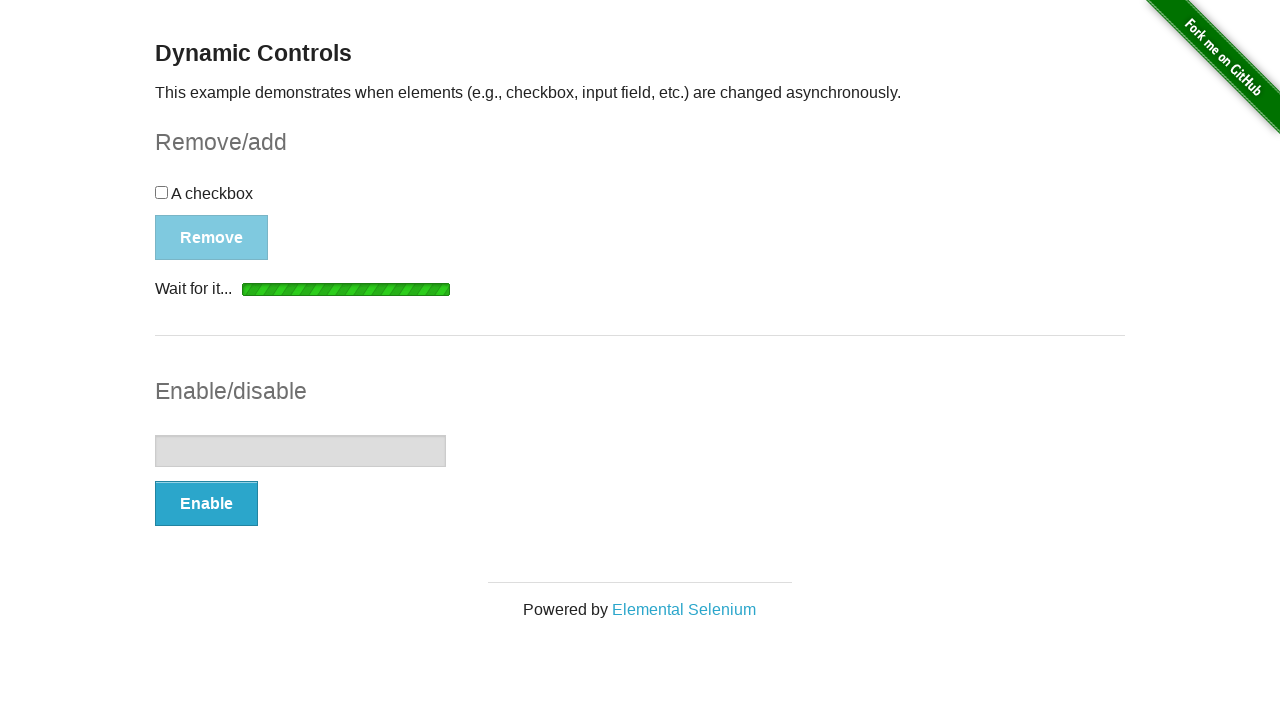

Checkbox removal message appeared
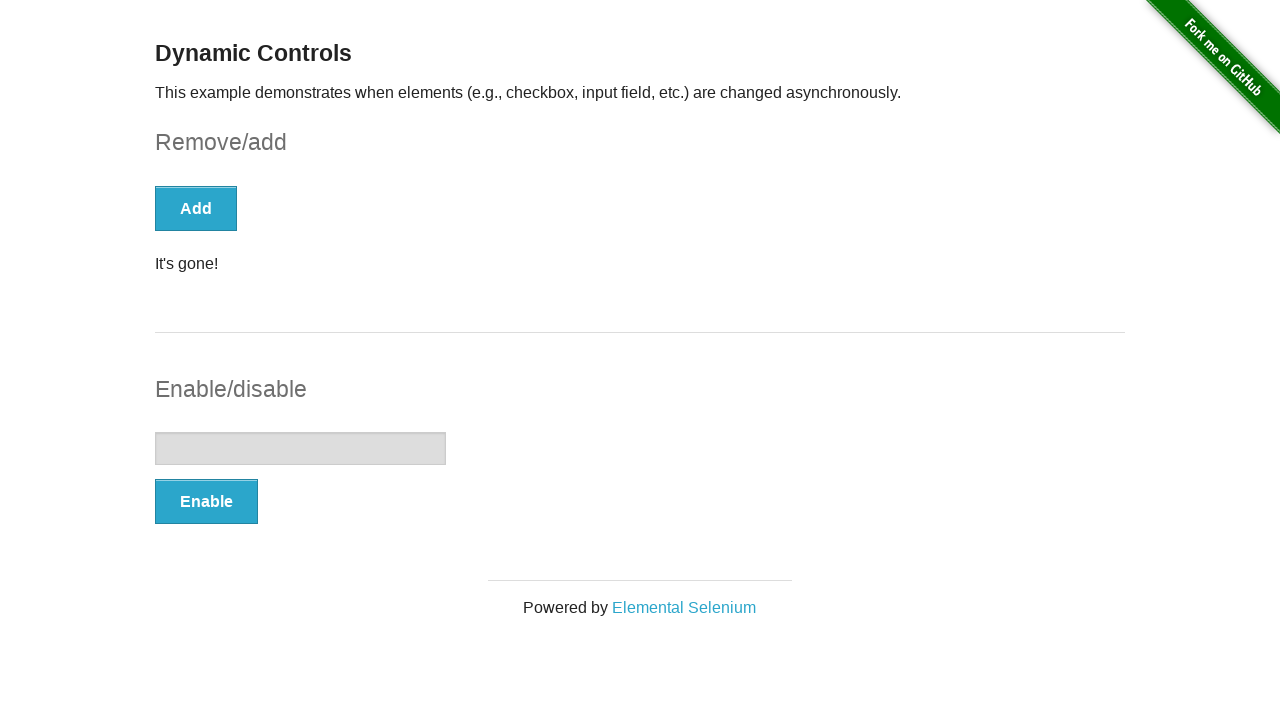

Clicked Add button to restore the checkbox at (196, 208) on internal:role=button[name="Add"i]
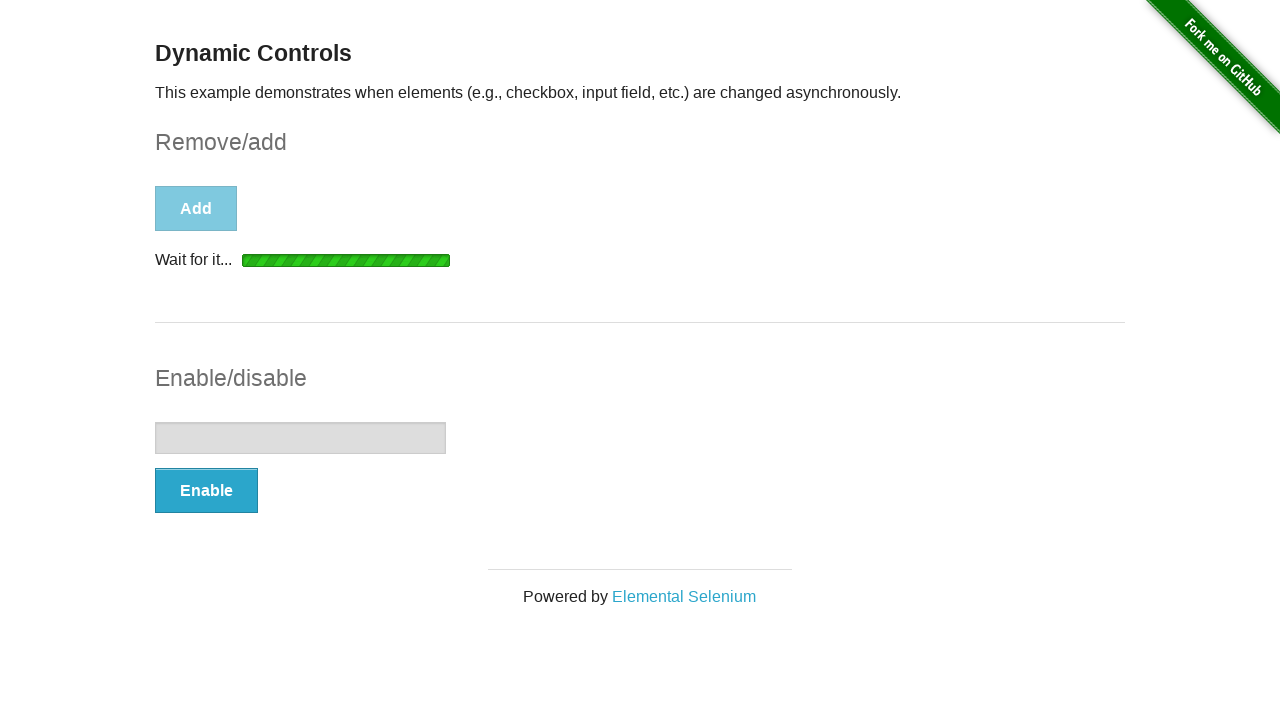

Checkbox restoration message appeared
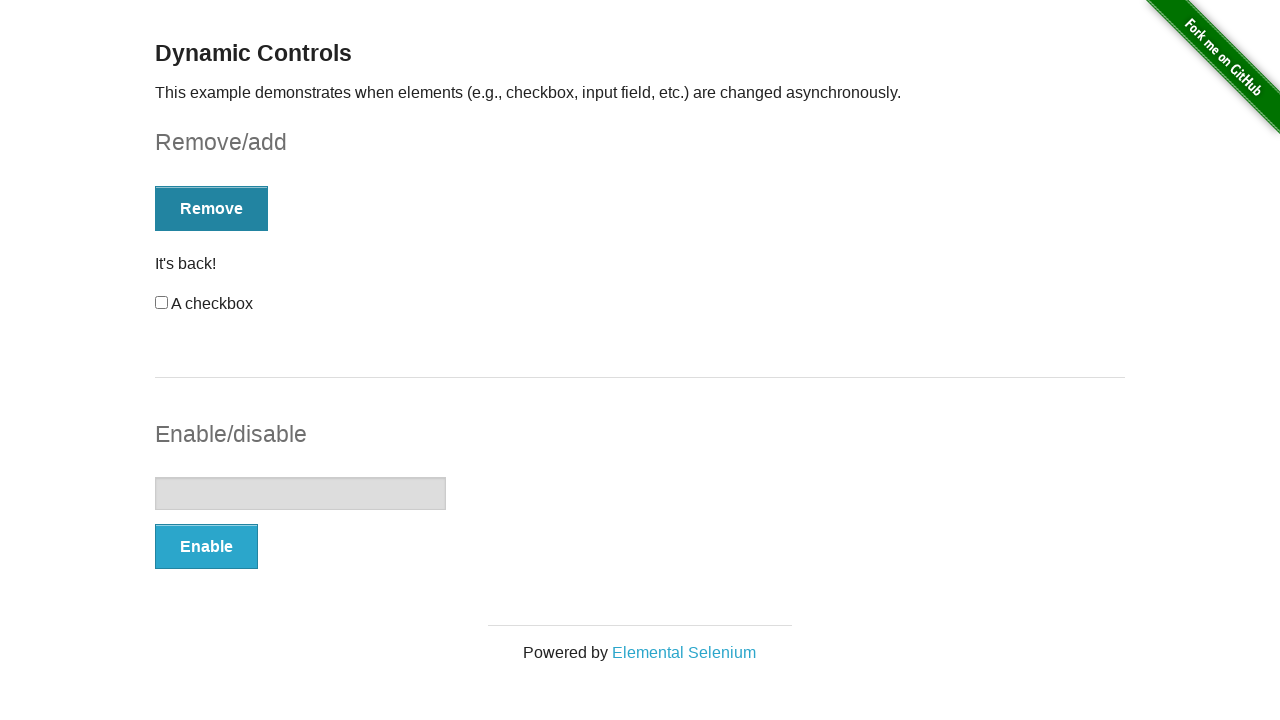

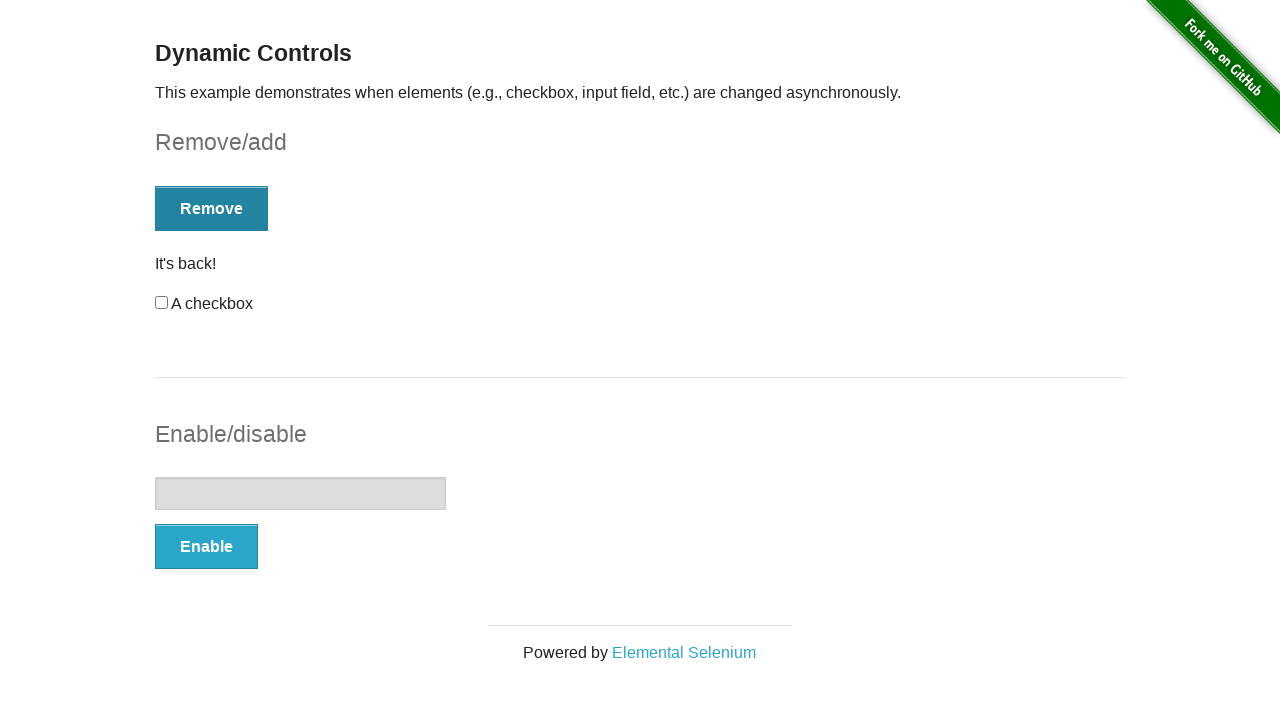